Navigates to the 99 Bottles of Beer website, clicks on the Browse Languages menu, and verifies that the table contains the expected column headers (Language, Author, Date, Comments, Rate).

Starting URL: http://www.99-bottles-of-beer.net/

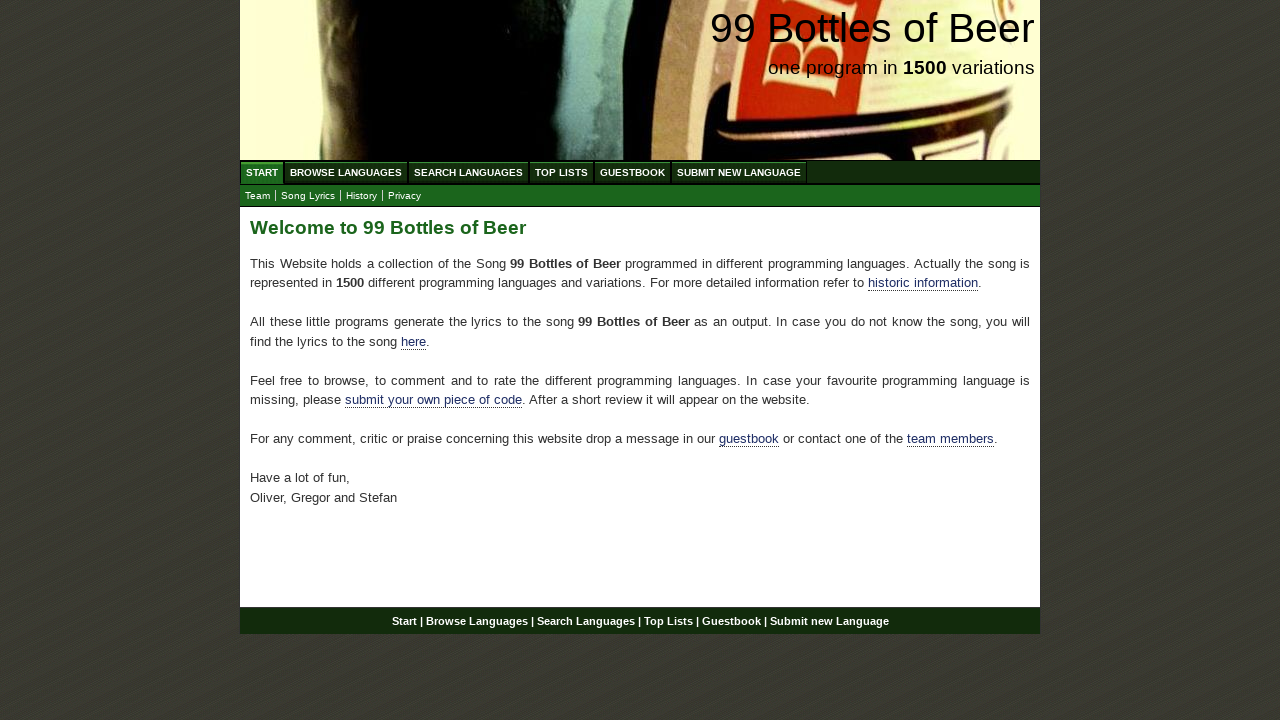

Navigated to 99 Bottles of Beer website
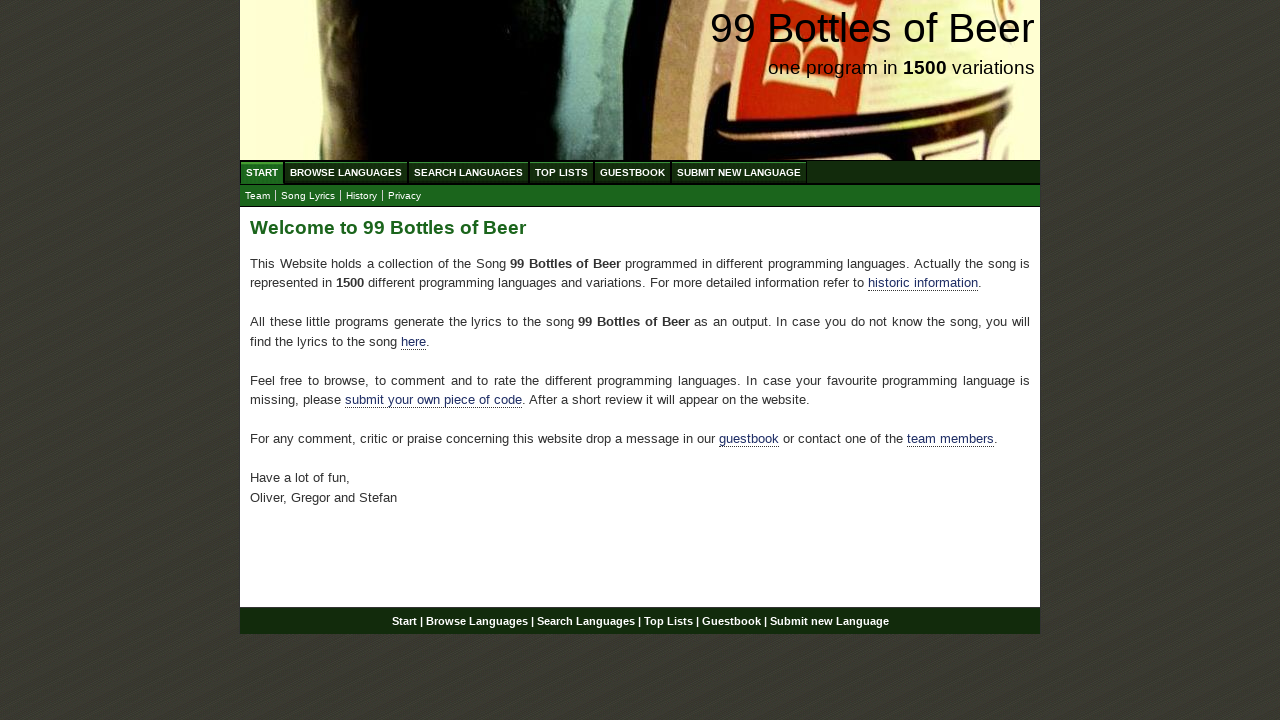

Clicked on Browse Languages menu link at (346, 172) on a:has-text('Browse Languages')
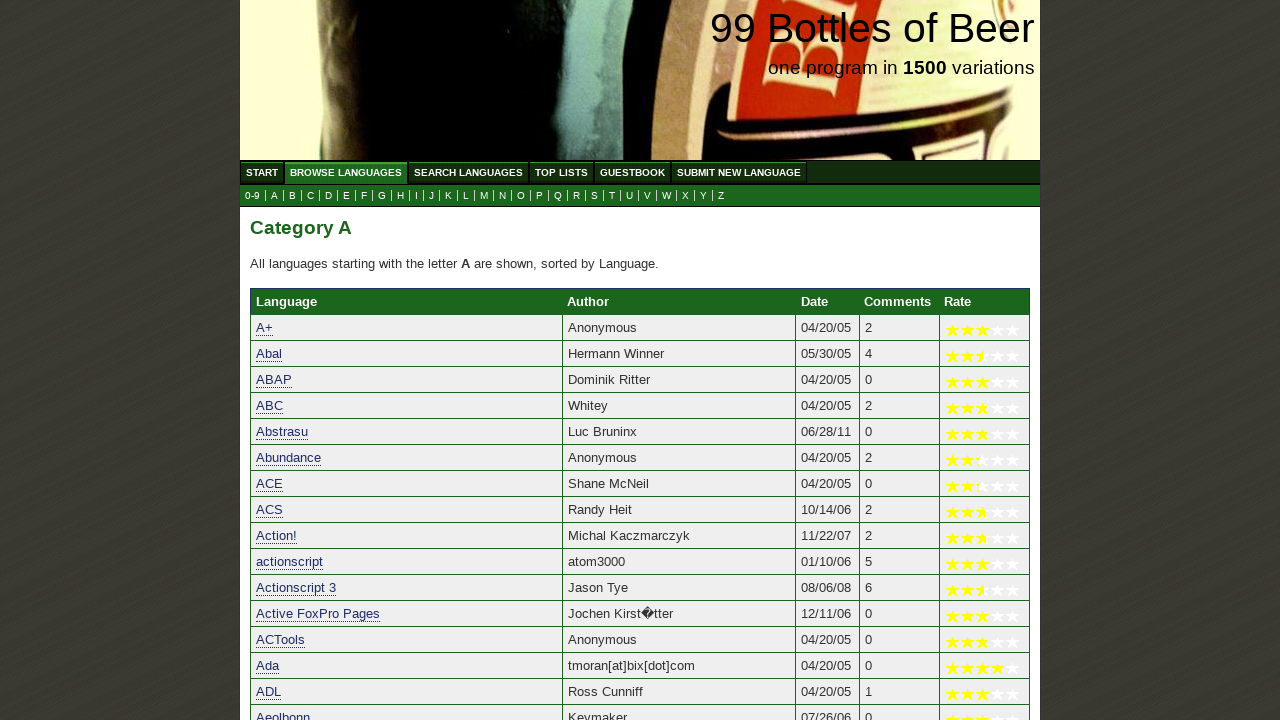

Table headers loaded
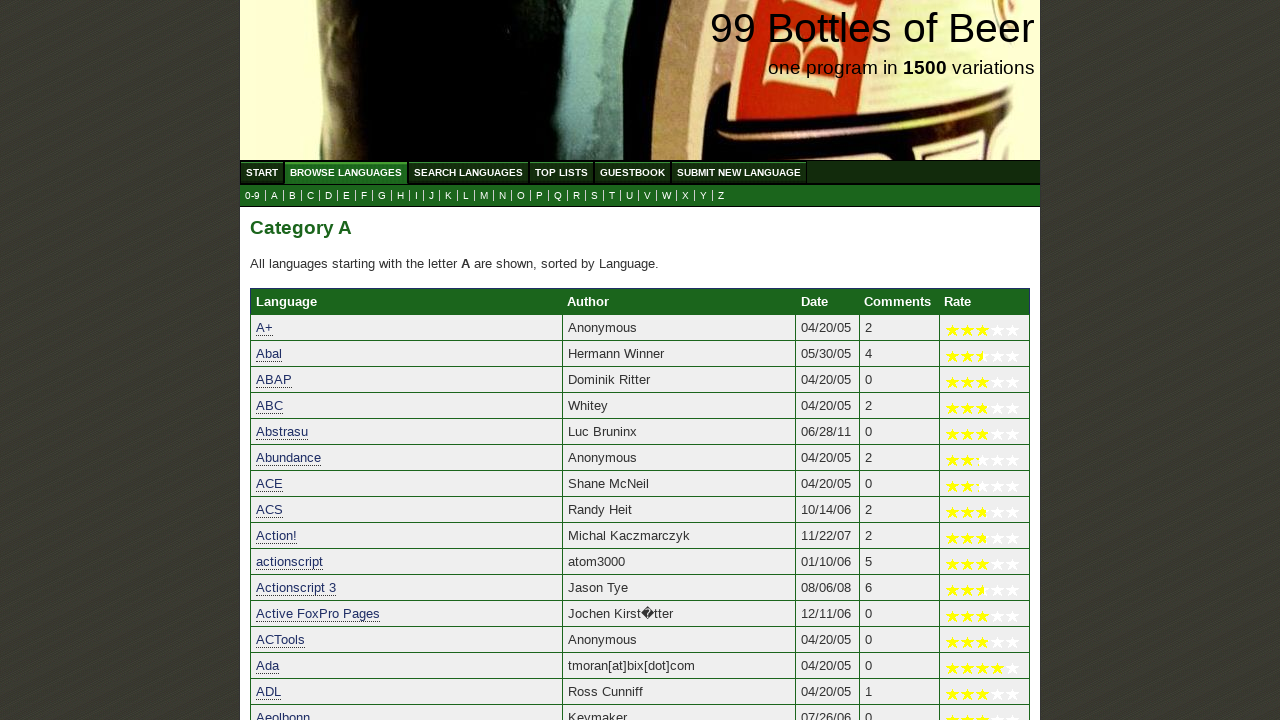

Retrieved all table headers
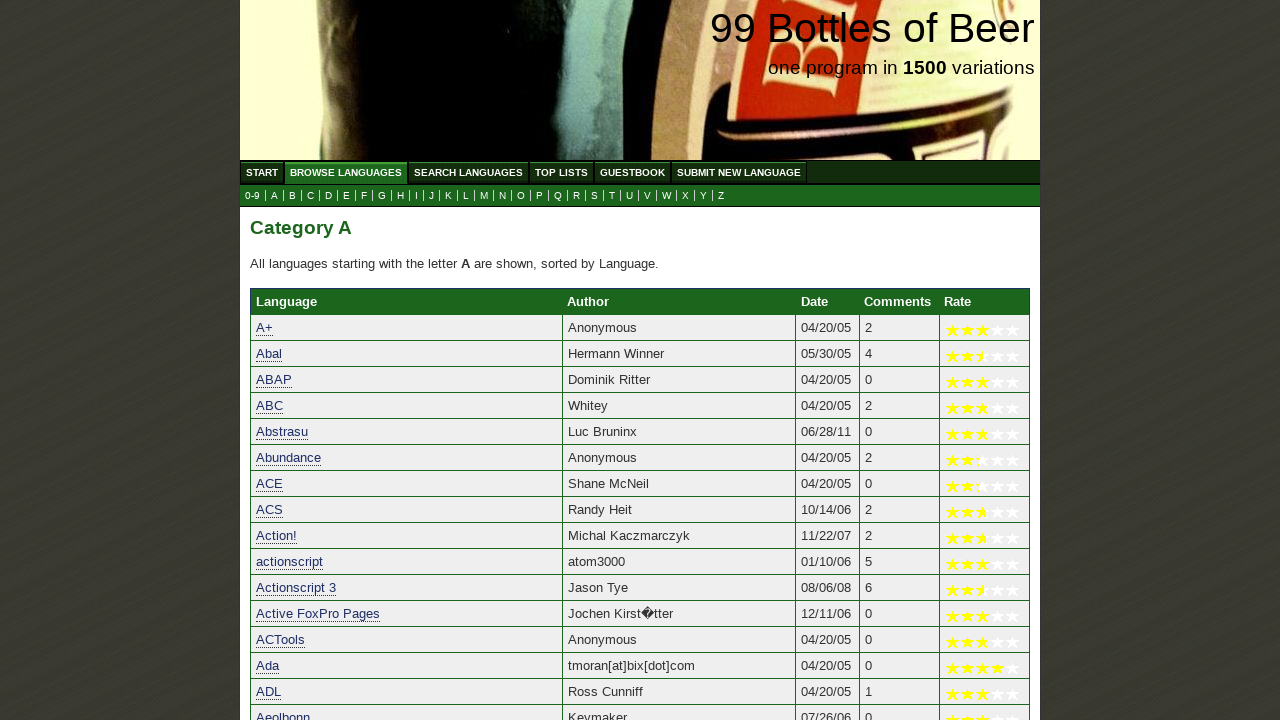

Extracted header texts: ['Language', 'Author', 'Date', 'Comments', 'Rate']
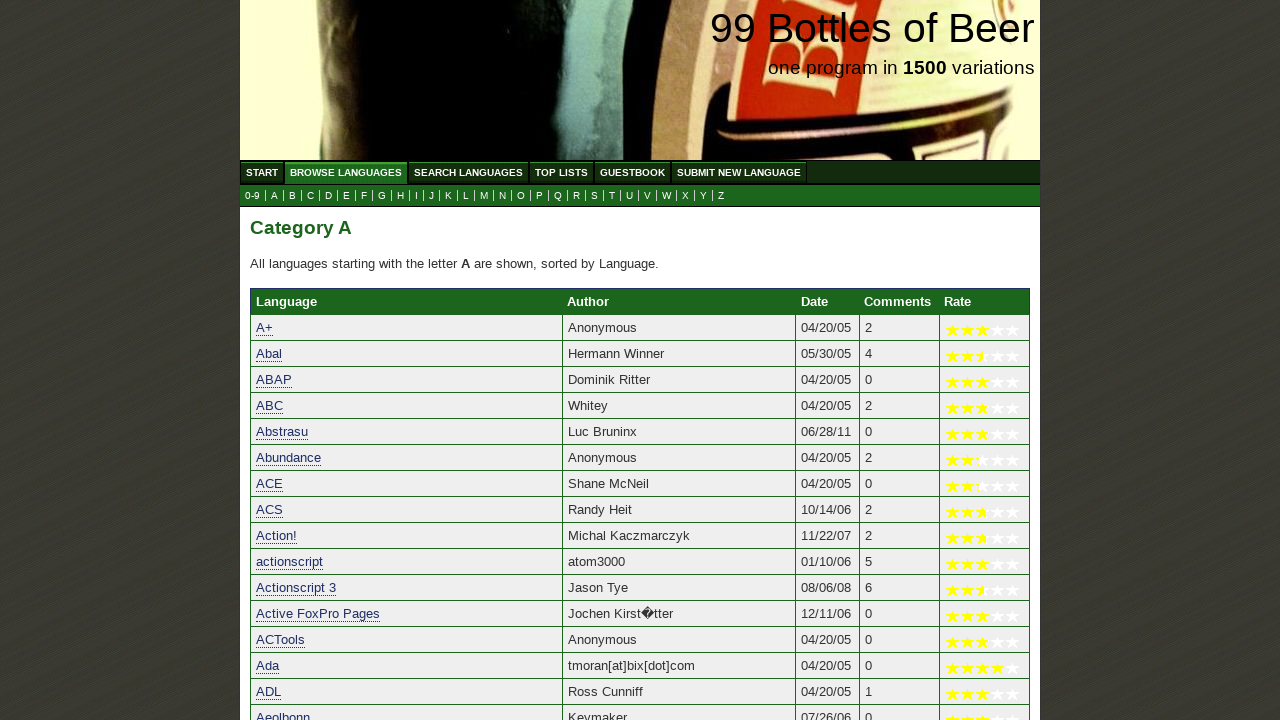

Verified table headers match expected values: Language, Author, Date, Comments, Rate
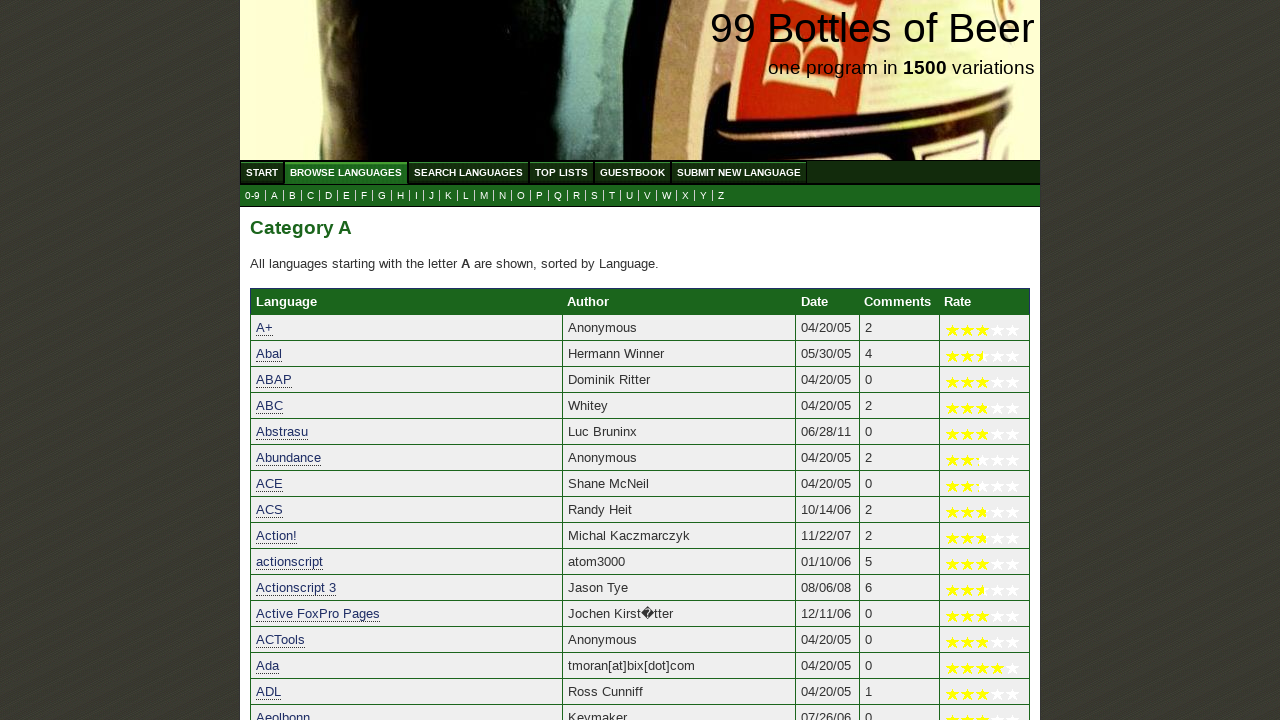

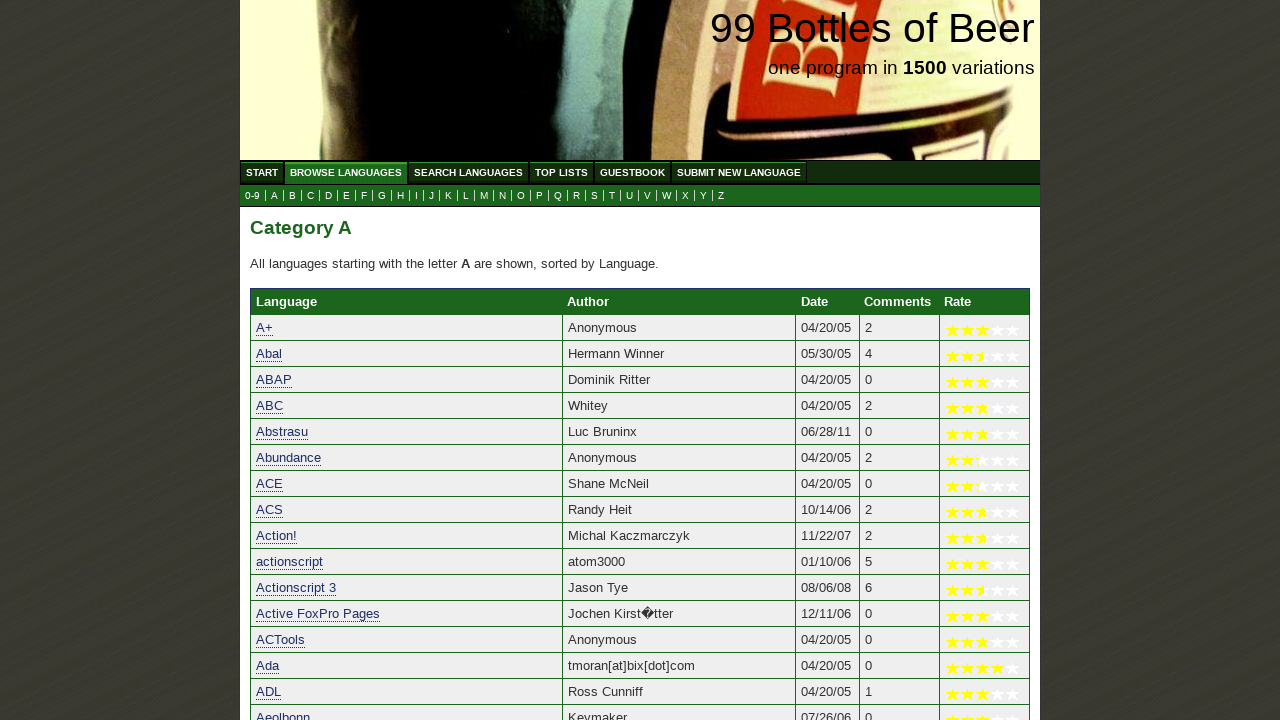